Tests filling a form field with text and then clearing it

Starting URL: http://httpbin.org/forms/post

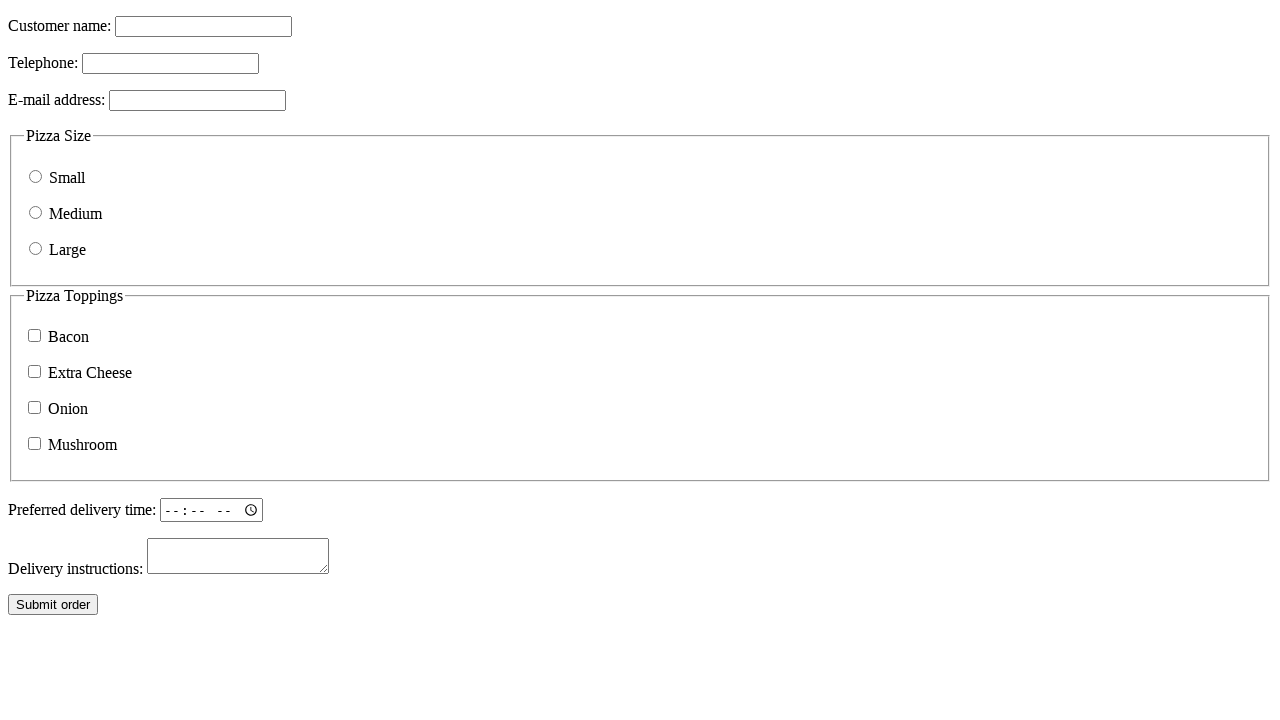

Filled customer name field with 'yo' on [name=custname]
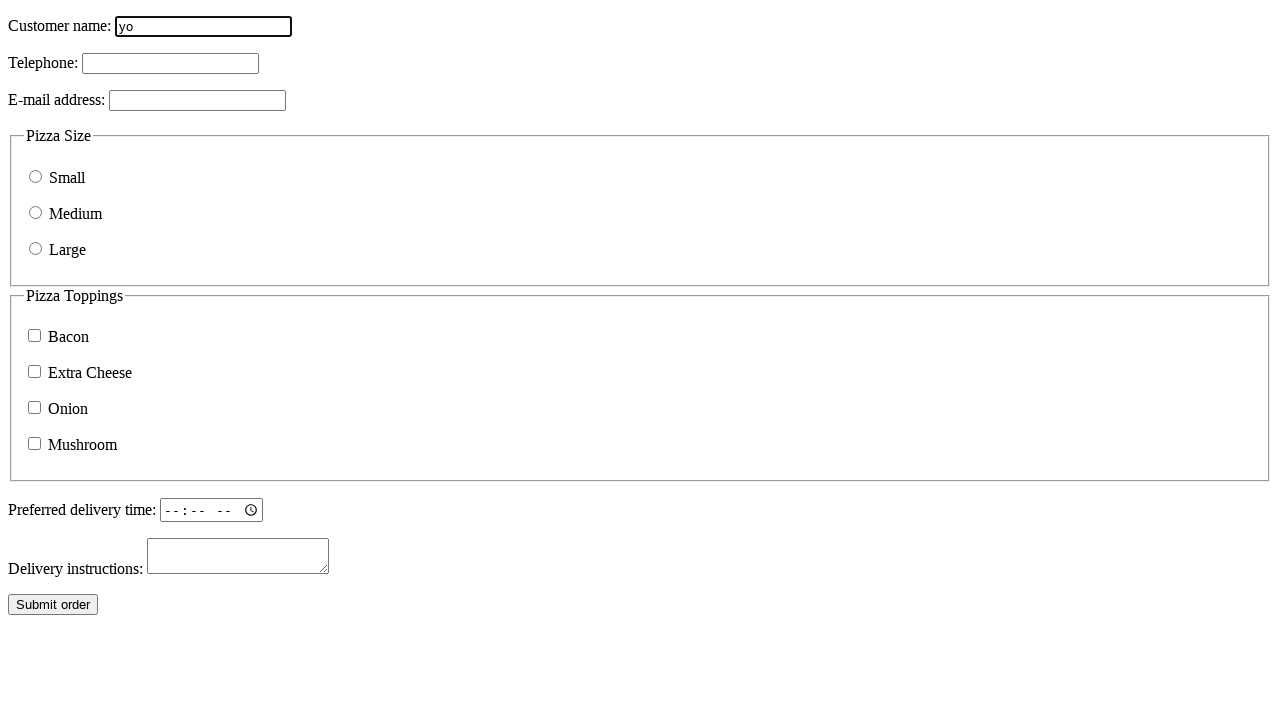

Cleared customer name field by filling with empty string on [name=custname]
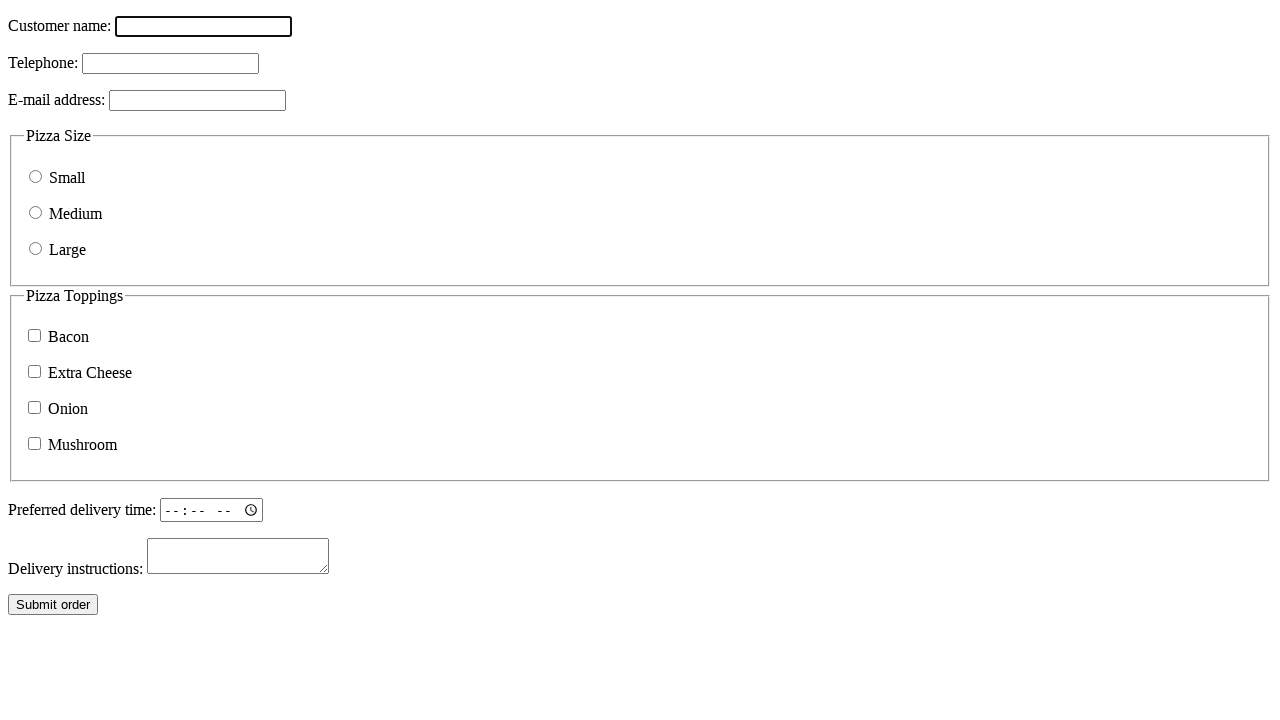

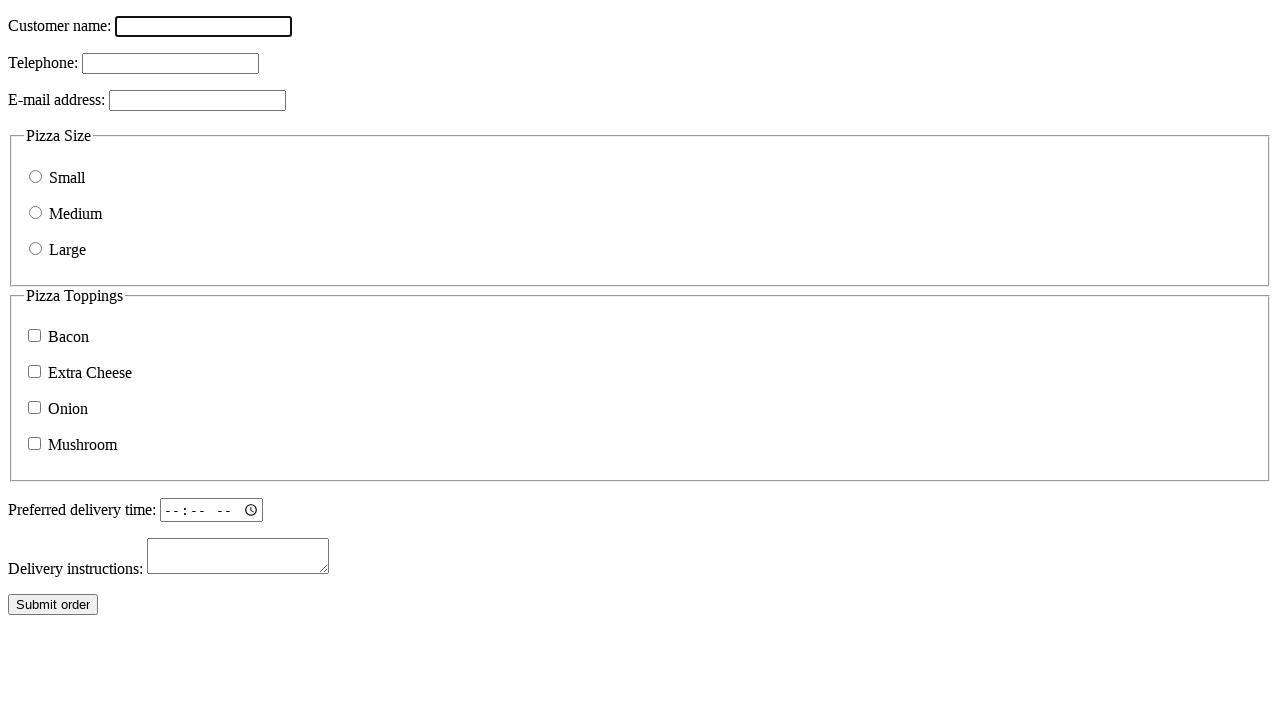